Completes a comprehensive web form by filling in personal information (first name, last name, job title), selecting education level, choosing radio buttons and checkboxes, picking a date, and submitting the form.

Starting URL: https://formy-project.herokuapp.com/form

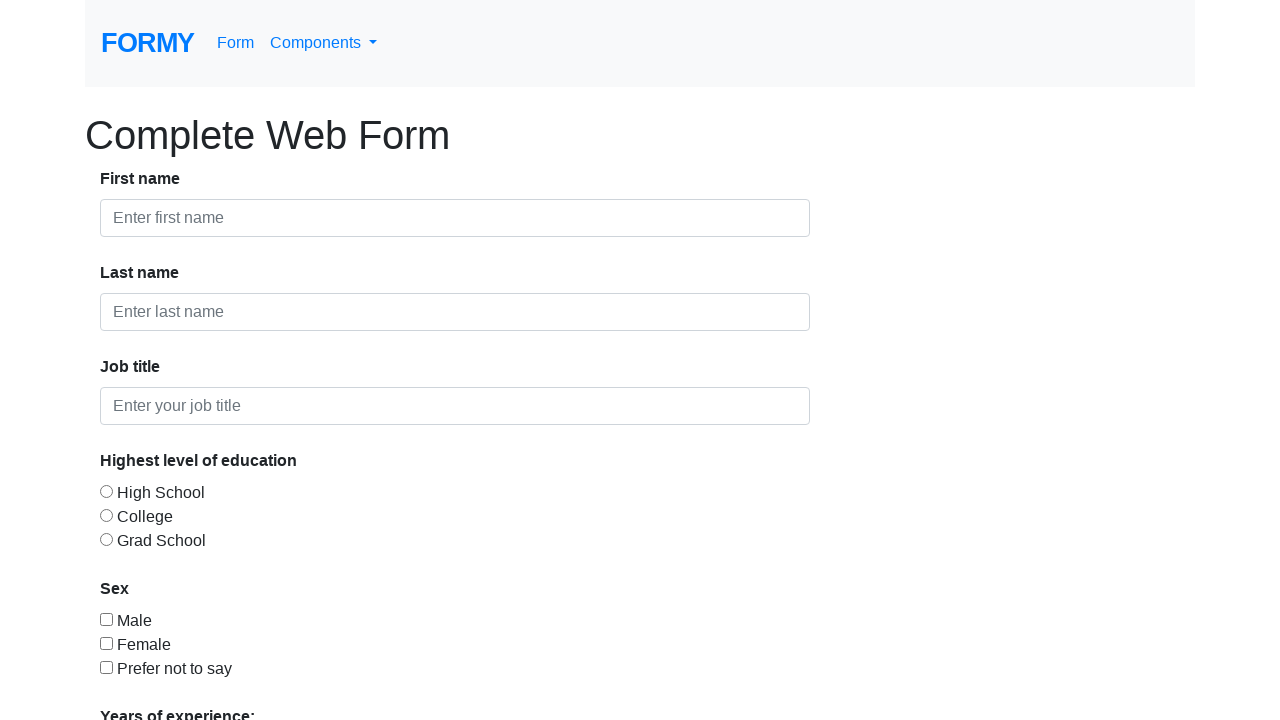

Filled first name field with 'Nico' on #first-name
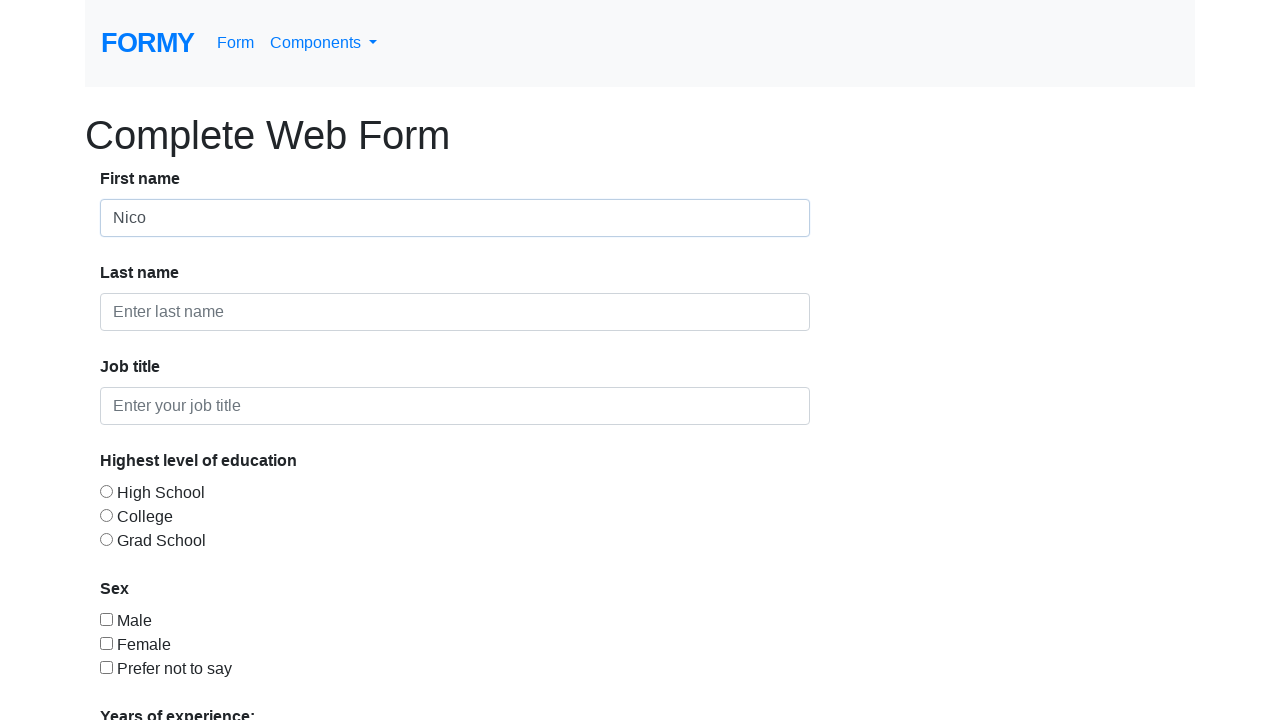

Filled last name field with 'Ardy' on #last-name
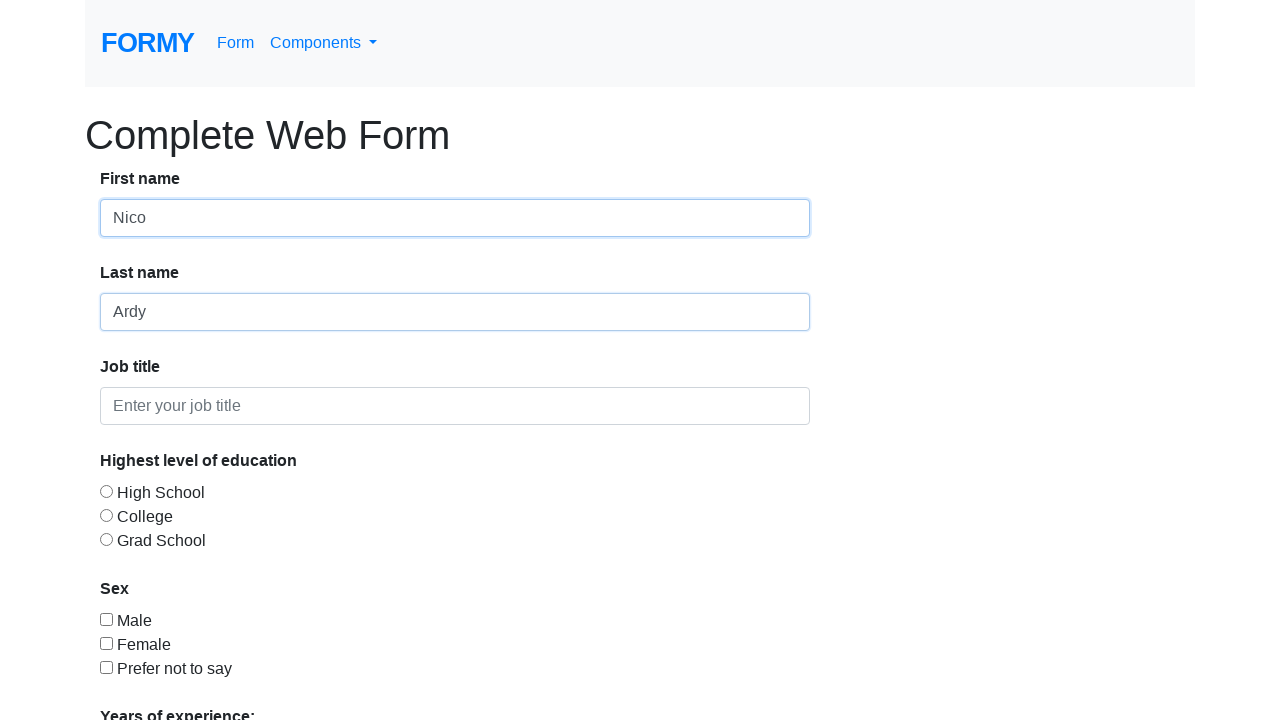

Filled job title field with 'Pengasuh' on #job-title
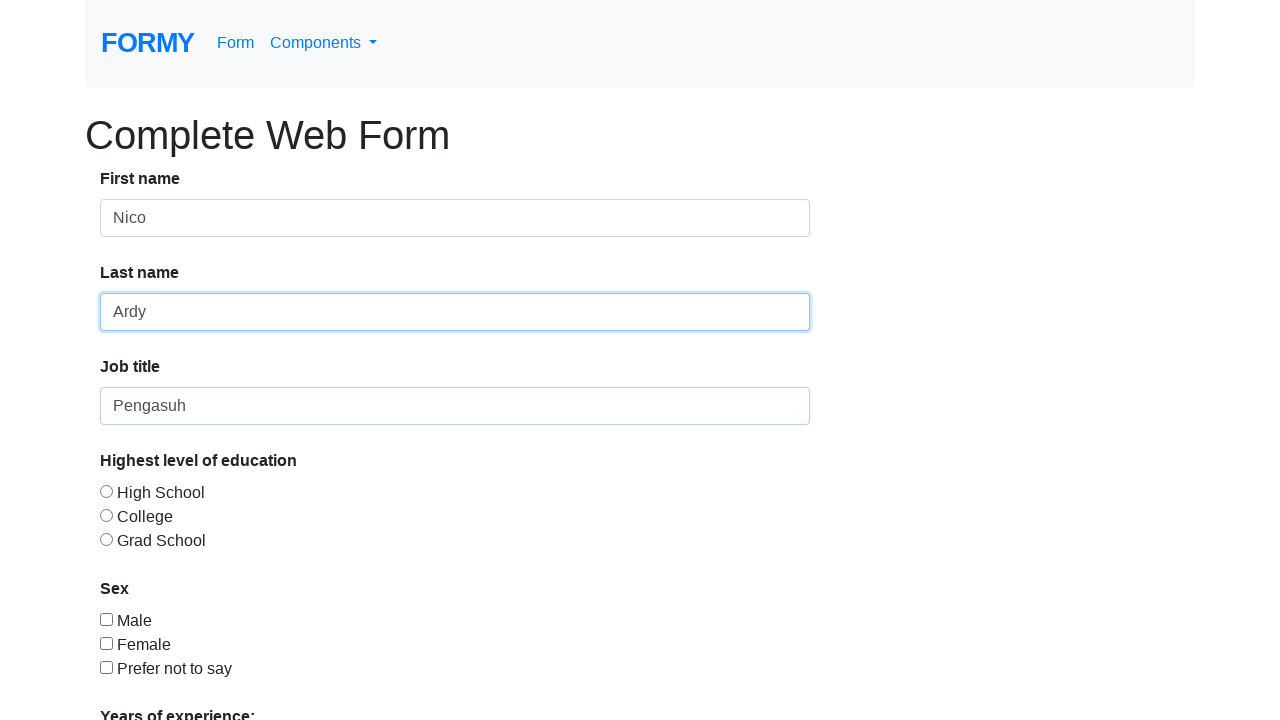

Clicked radio button 1 for education level at (106, 491) on #radio-button-1
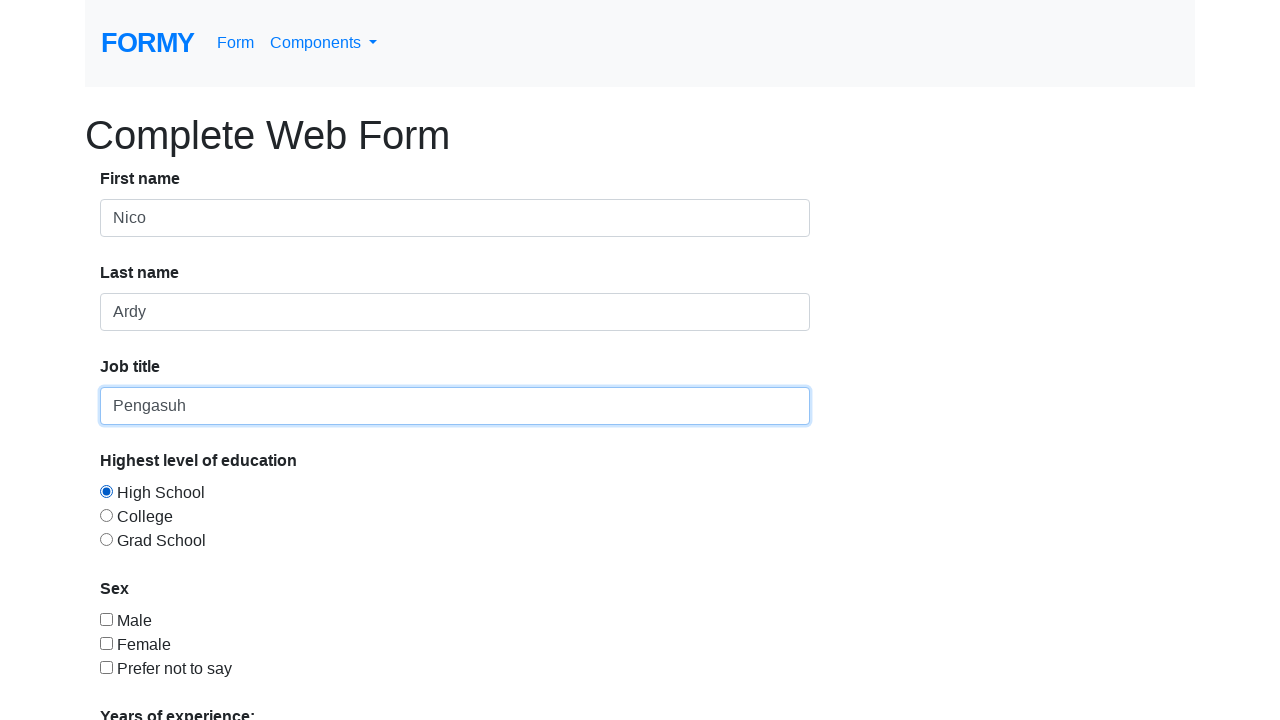

Clicked radio button 3 for education level at (106, 539) on #radio-button-3
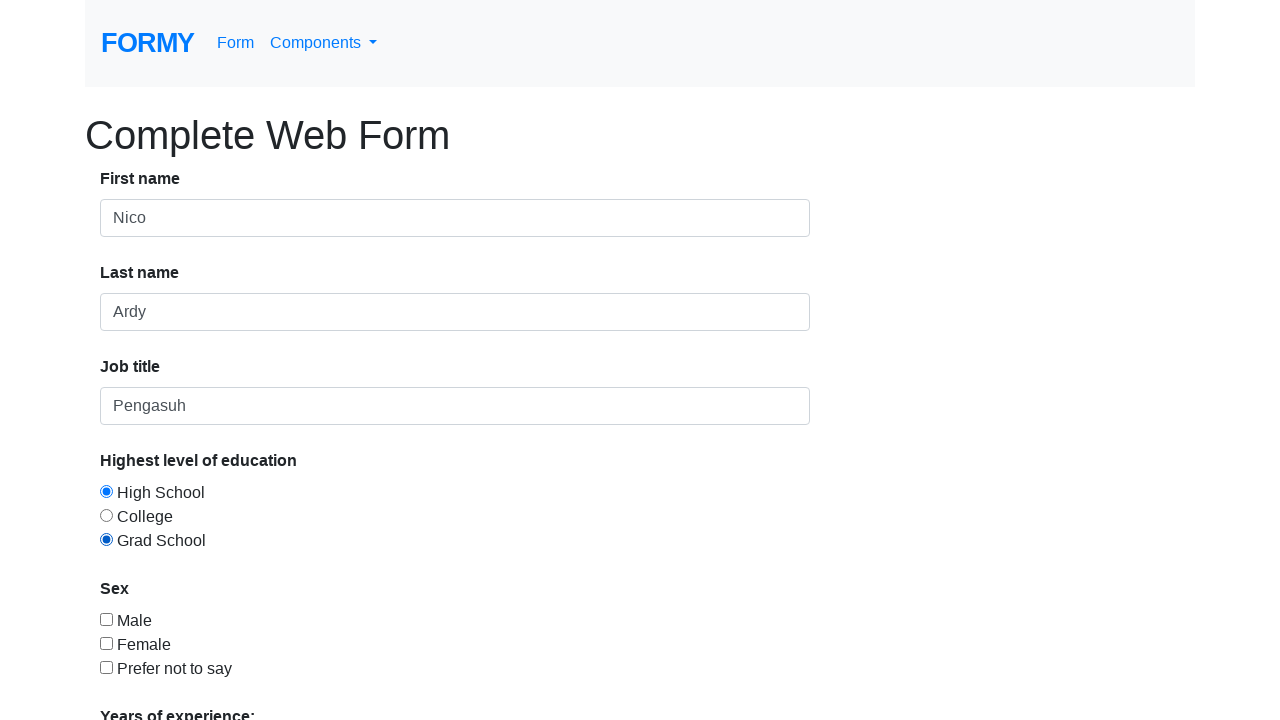

Clicked radio button 2 for education level at (106, 515) on #radio-button-2
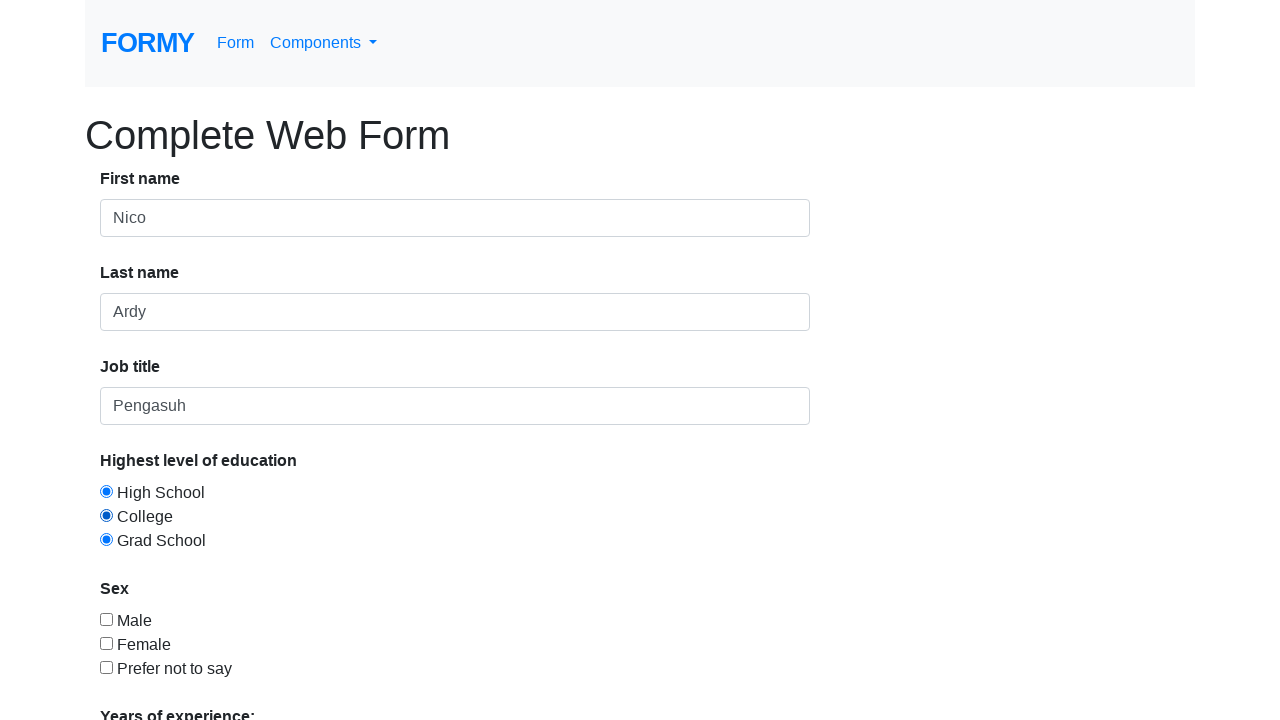

Clicked checkbox 1 at (106, 619) on #checkbox-1
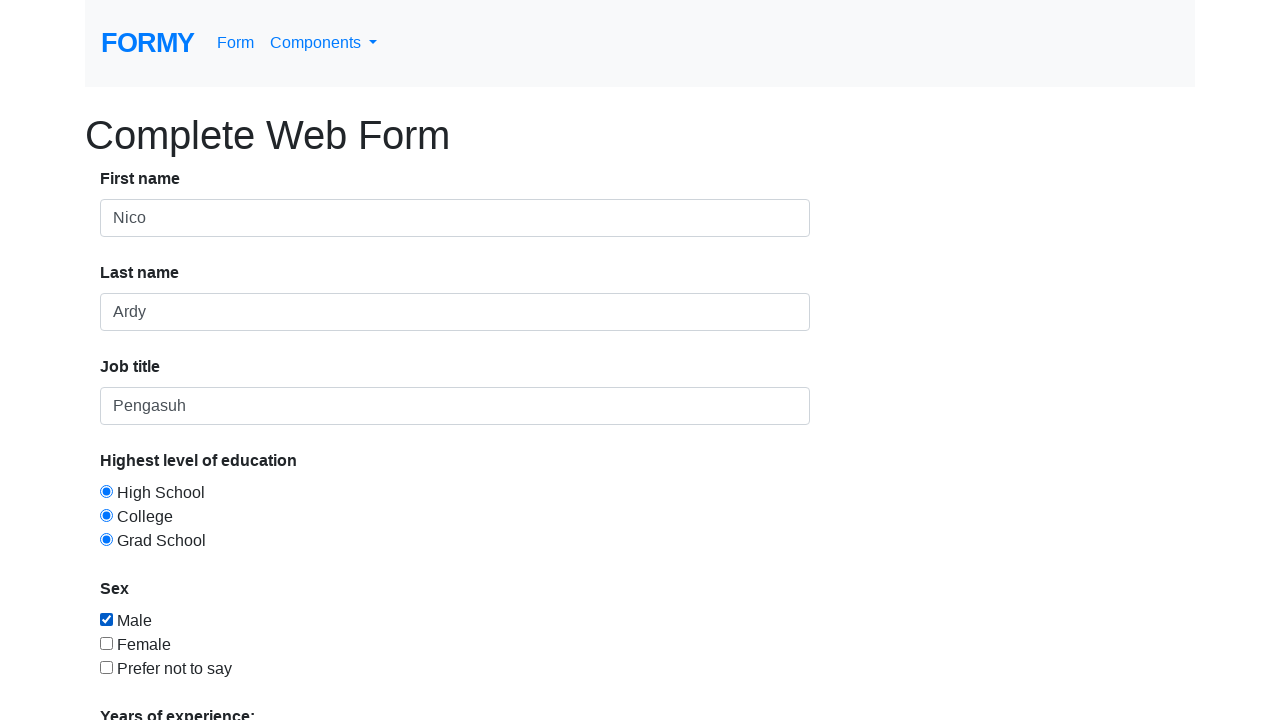

Clicked checkbox 2 at (106, 643) on #checkbox-2
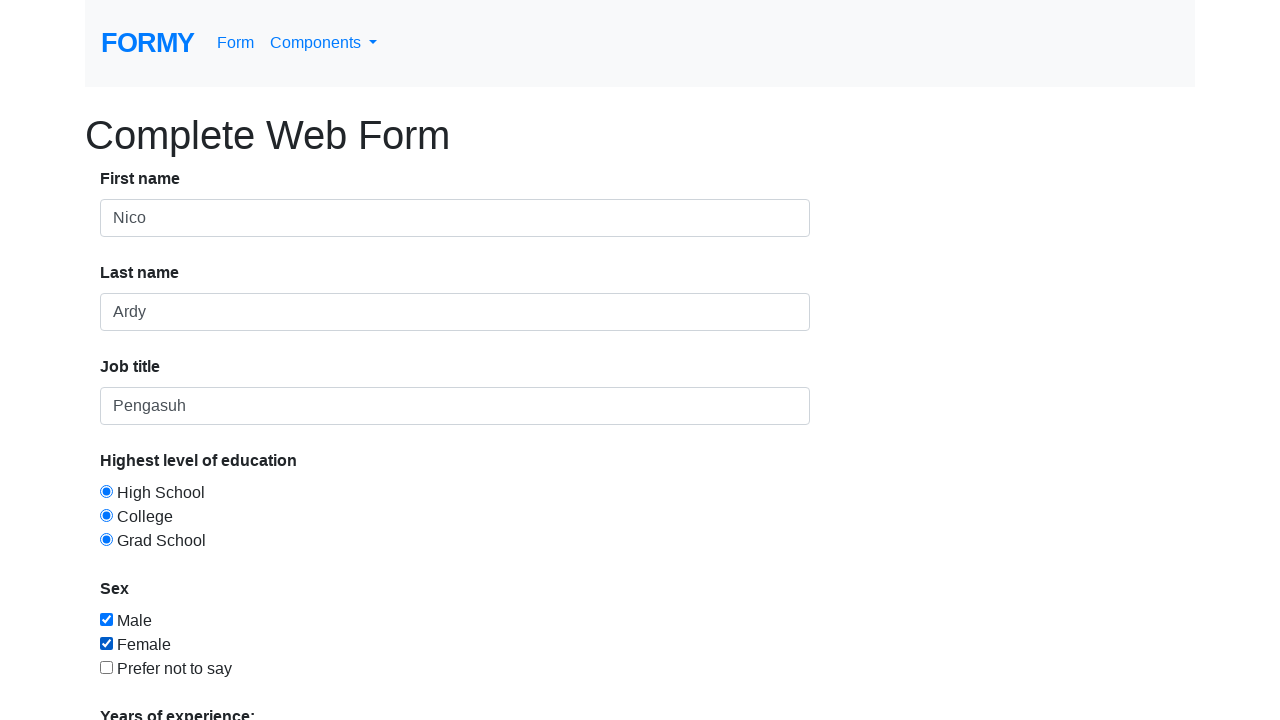

Clicked checkbox 2 again to uncheck it at (106, 643) on #checkbox-2
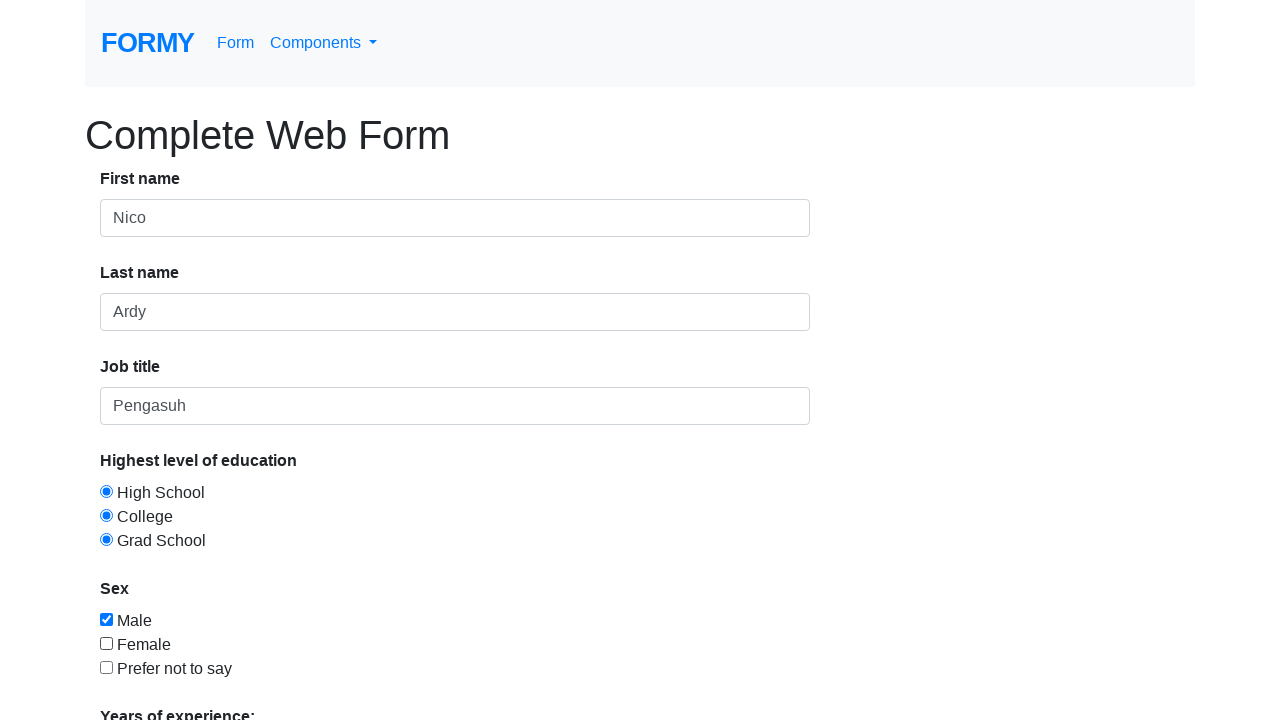

Selected '10+' years of experience from dropdown on #select-menu
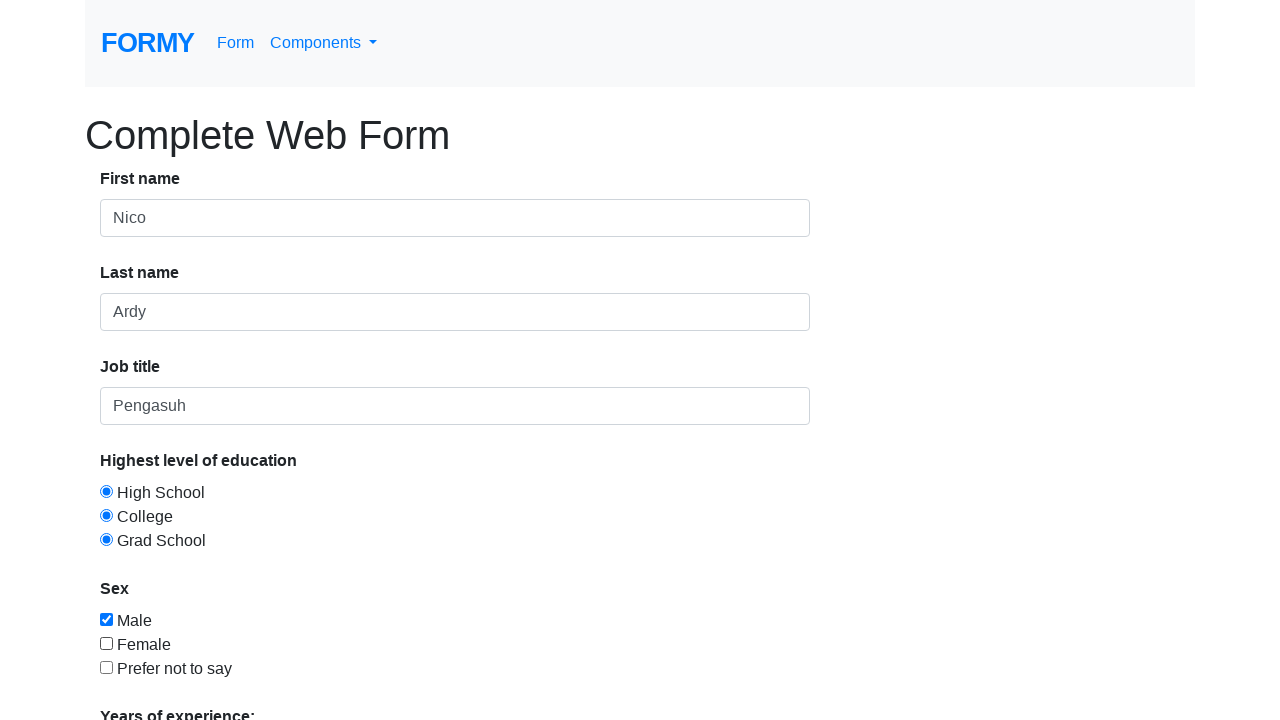

Selected default option from experience dropdown on #select-menu
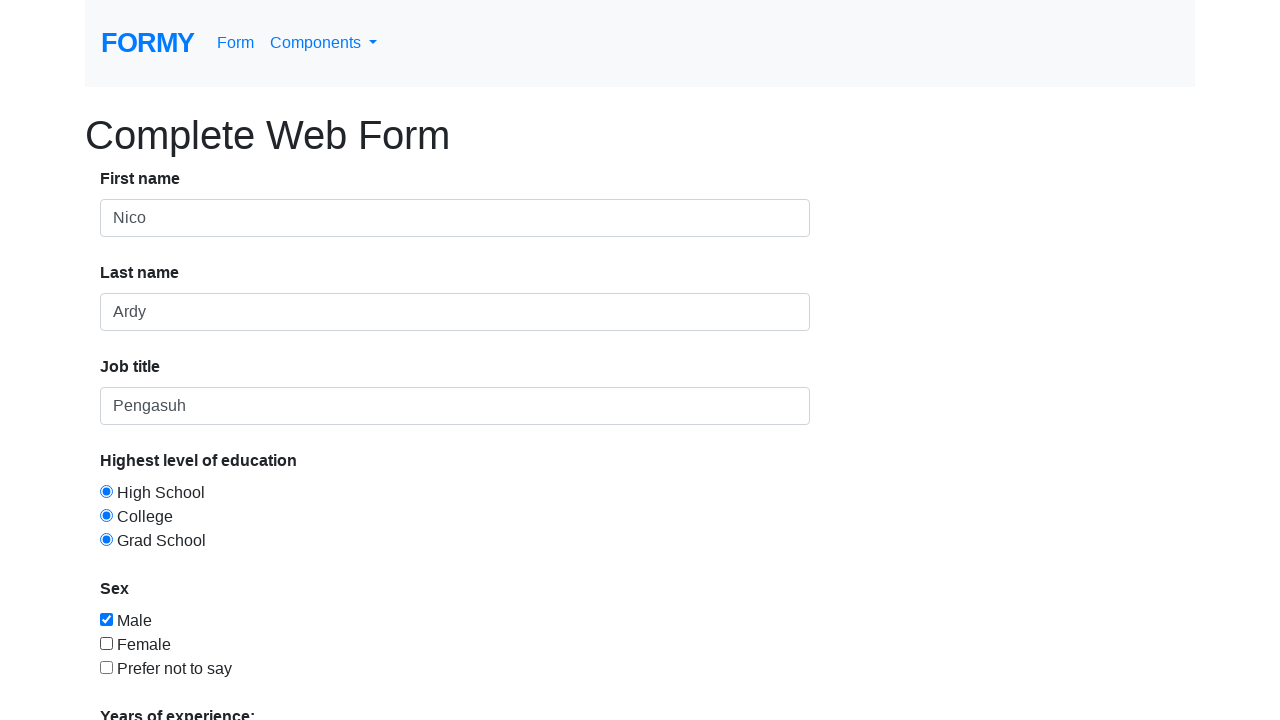

Selected '5-9' years of experience from dropdown on #select-menu
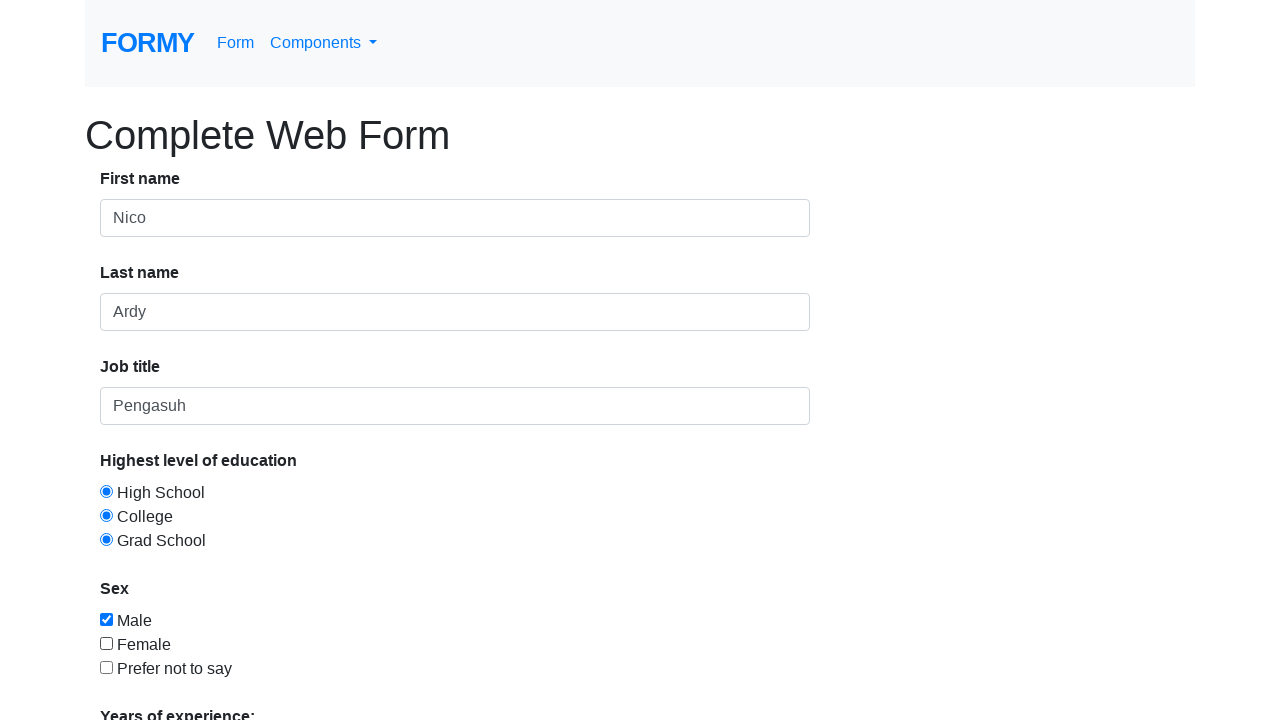

Selected '2-4' years of experience from dropdown on #select-menu
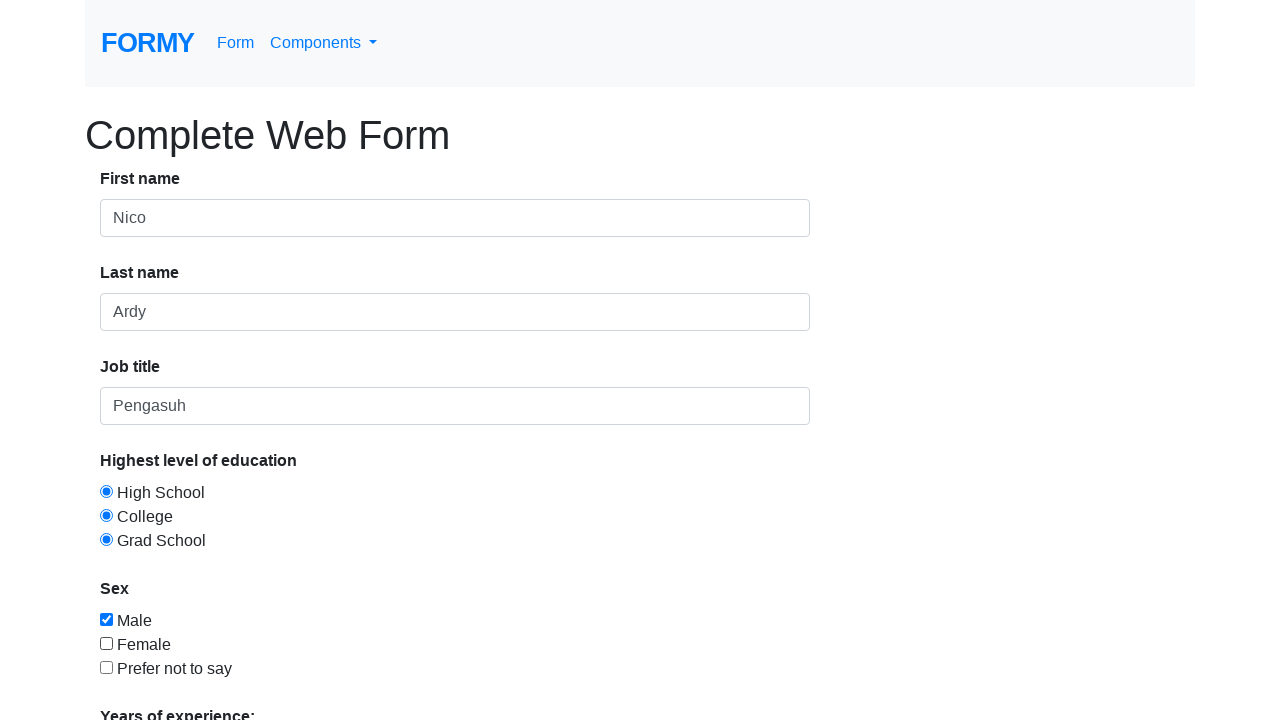

Clicked datepicker field to open date picker at (270, 613) on #datepicker
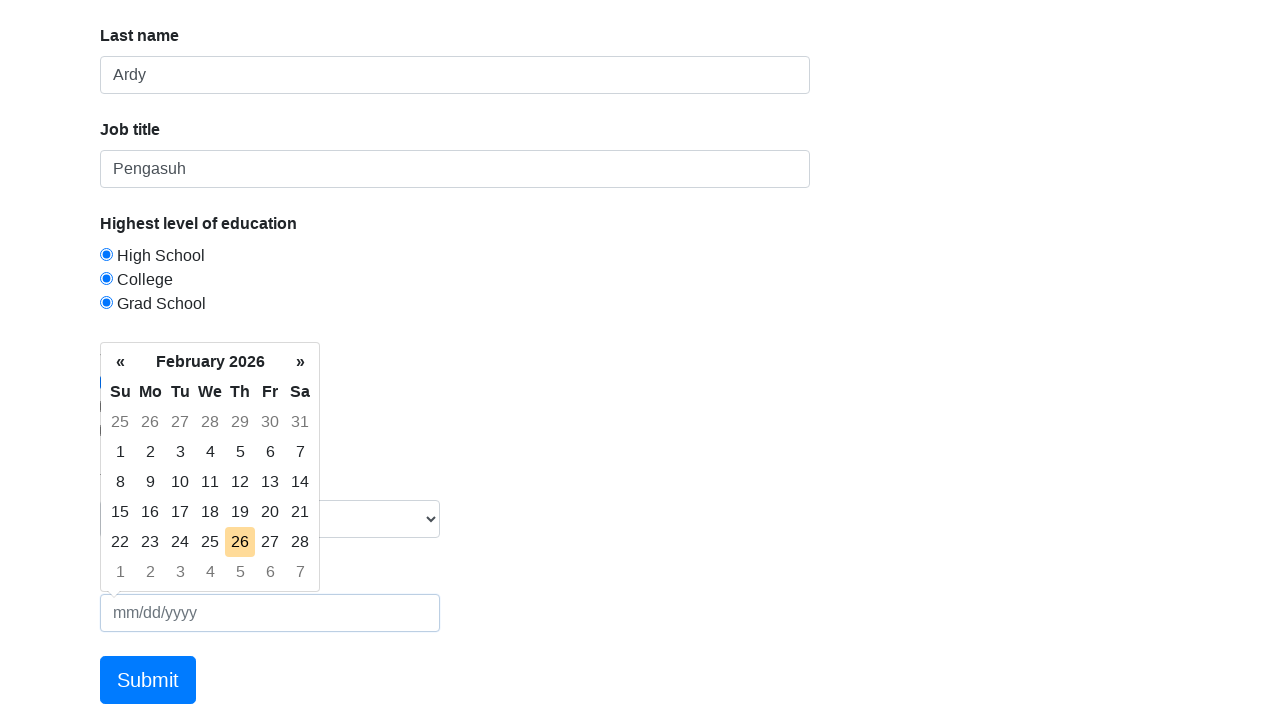

Filled datepicker with date '07/24/2024' on #datepicker
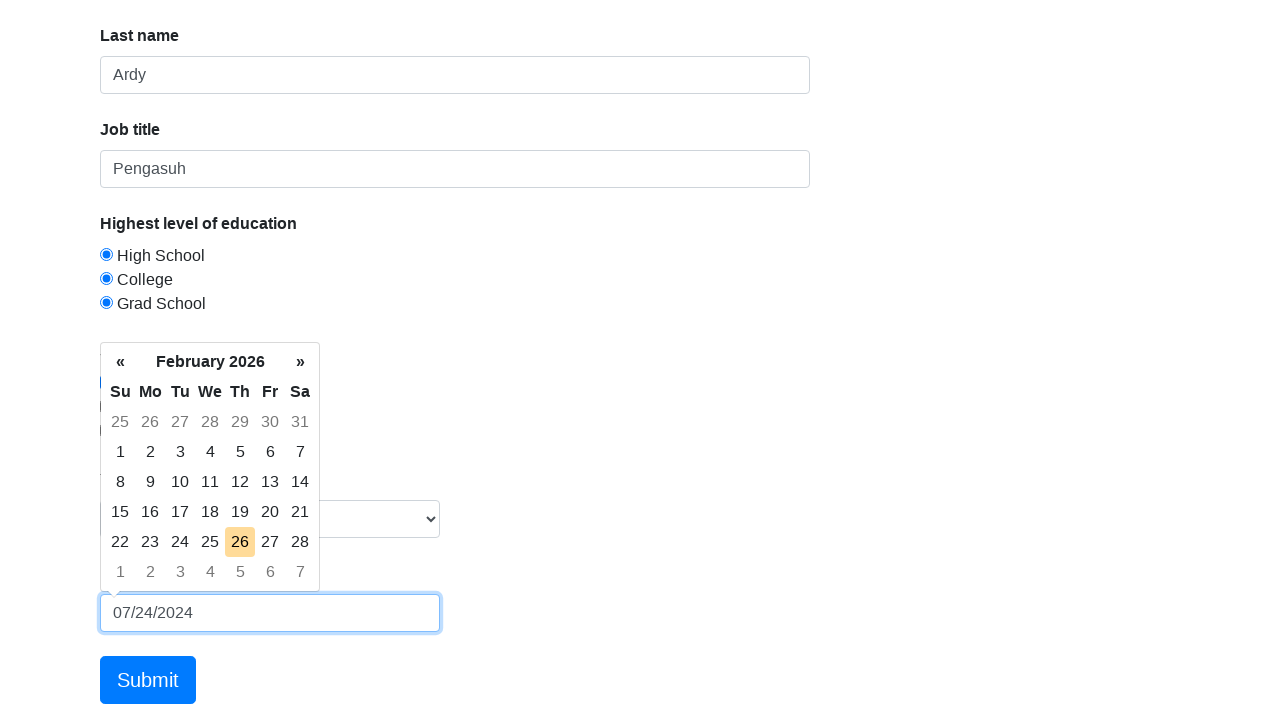

Clicked Submit button to submit the form at (148, 680) on a:has-text('Submit')
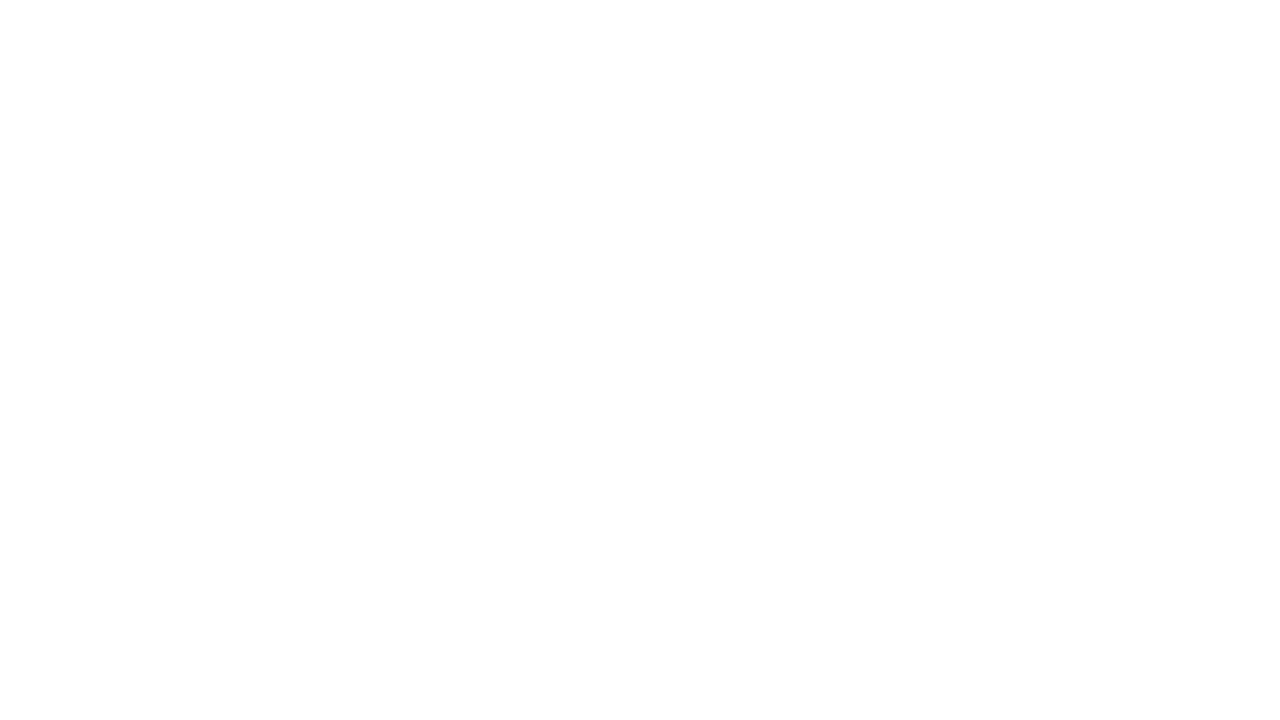

Form submission confirmation message appeared
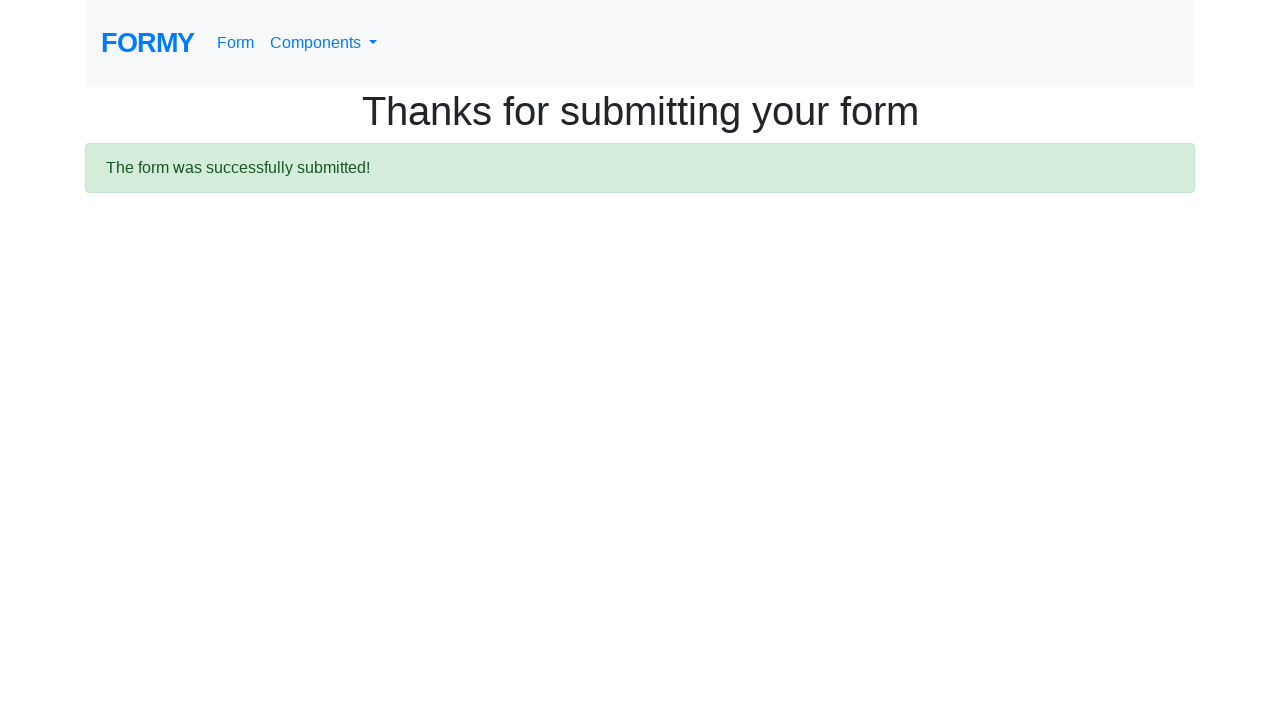

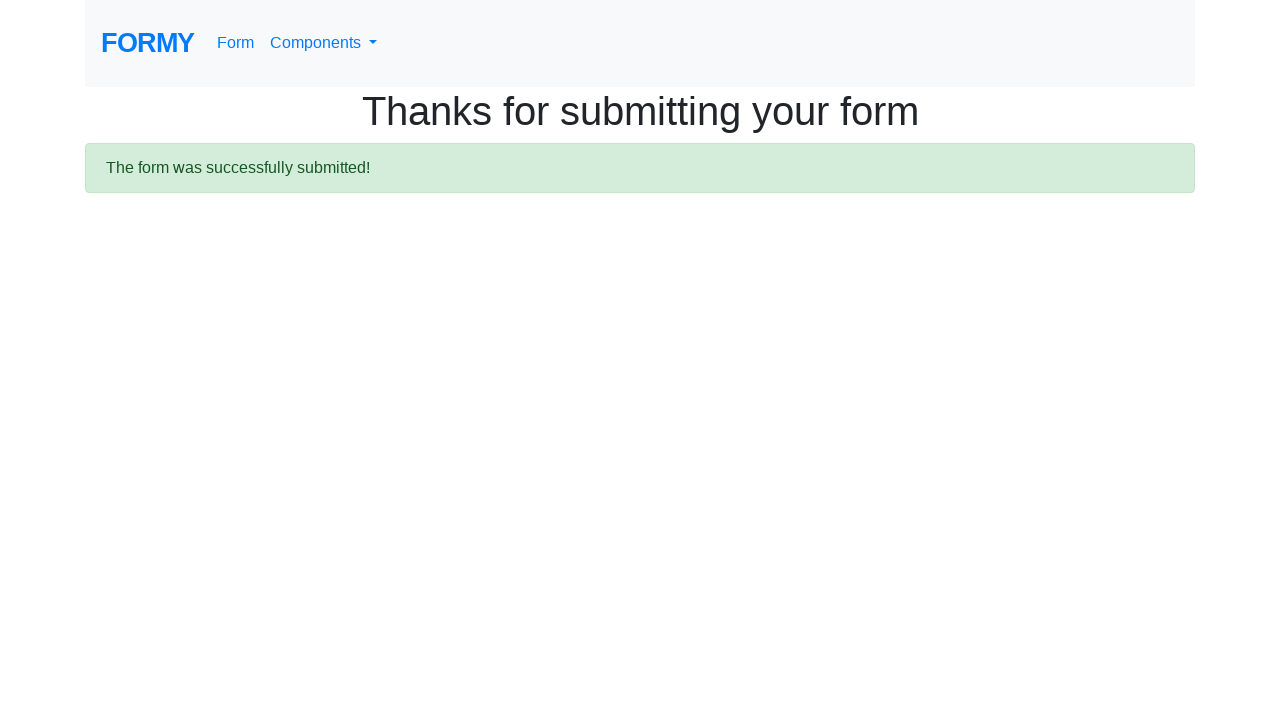